Tests displaying only completed items using the Completed filter

Starting URL: https://demo.playwright.dev/todomvc

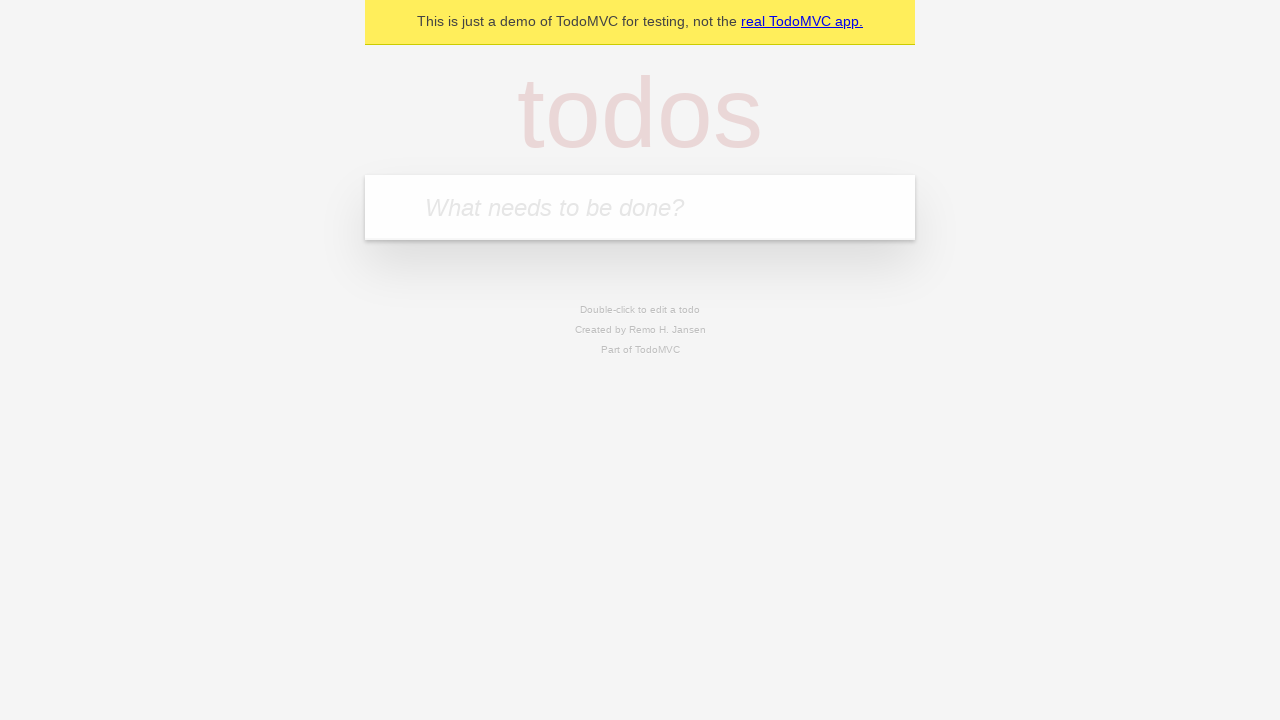

Navigated to TodoMVC demo page
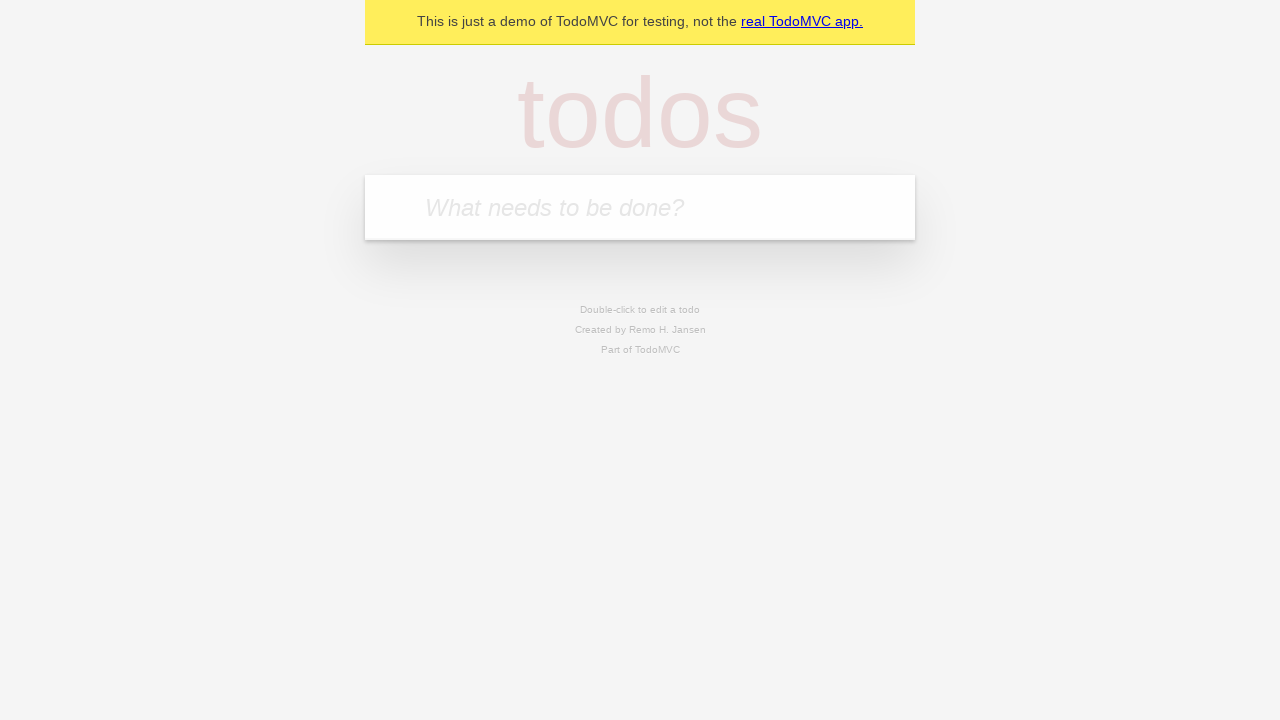

Located the todo input field
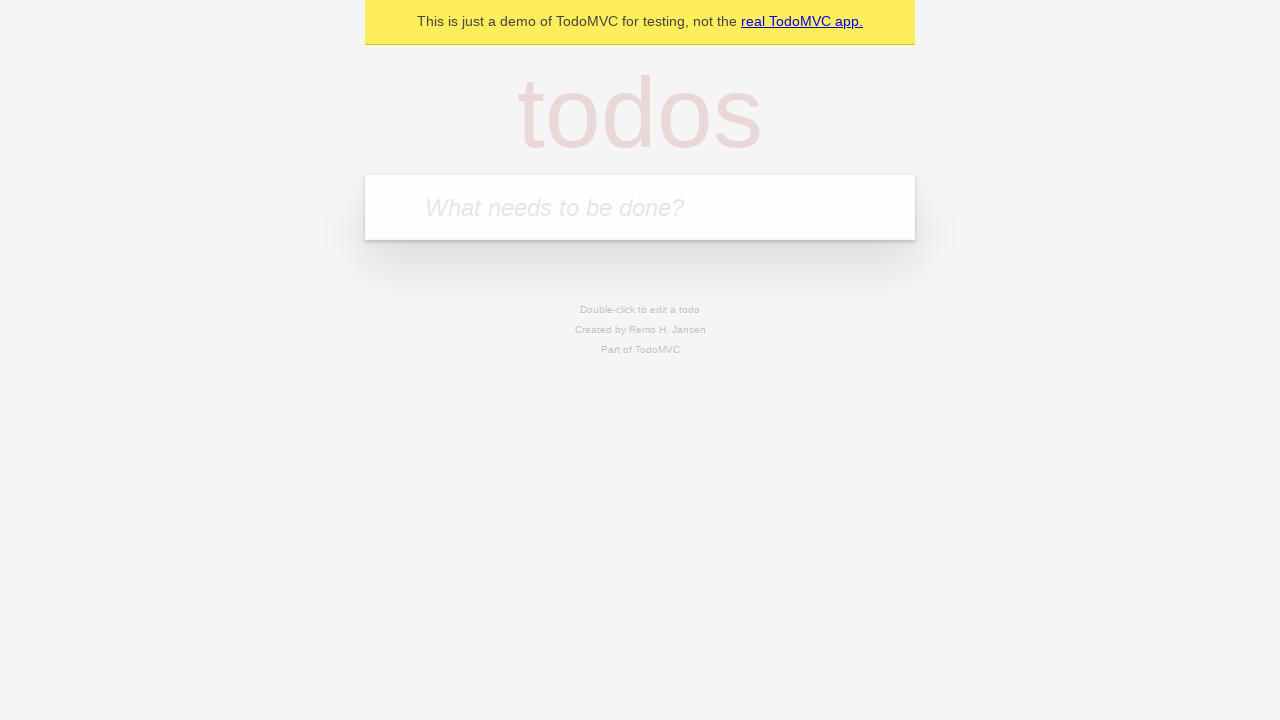

Filled todo input with 'buy some cheese' on internal:attr=[placeholder="What needs to be done?"i]
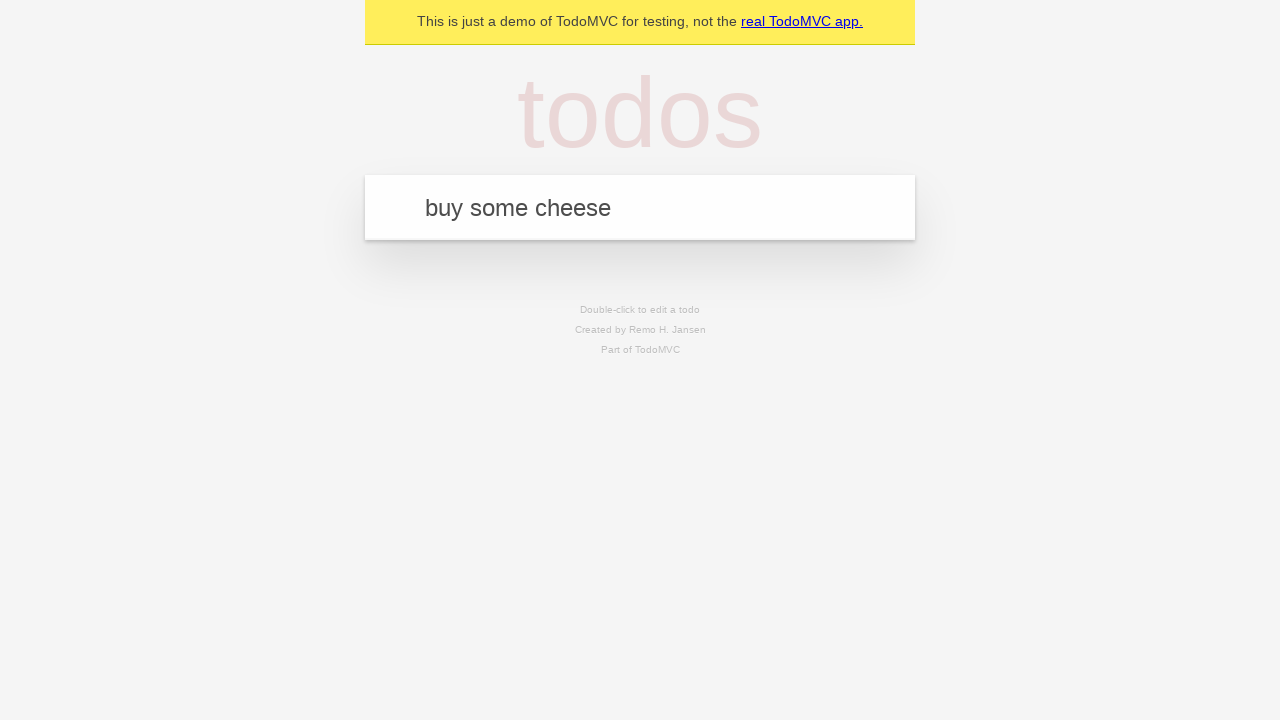

Pressed Enter to create todo 'buy some cheese' on internal:attr=[placeholder="What needs to be done?"i]
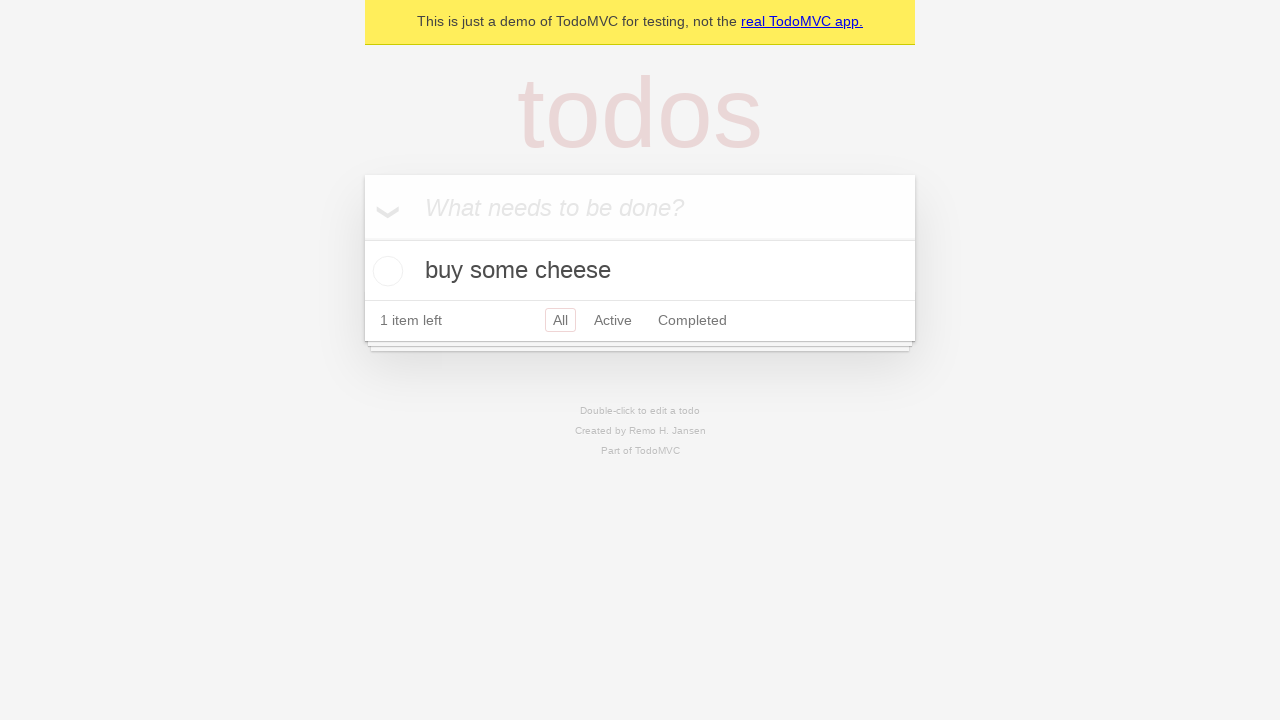

Filled todo input with 'feed the cat' on internal:attr=[placeholder="What needs to be done?"i]
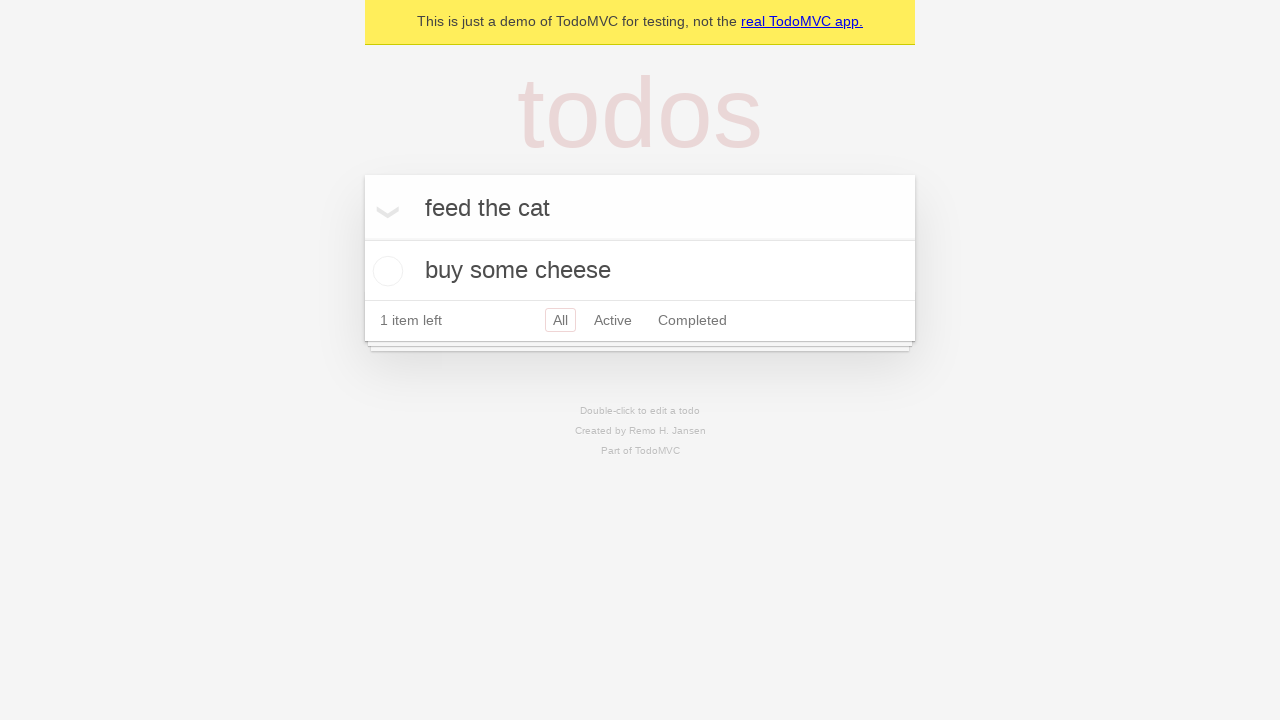

Pressed Enter to create todo 'feed the cat' on internal:attr=[placeholder="What needs to be done?"i]
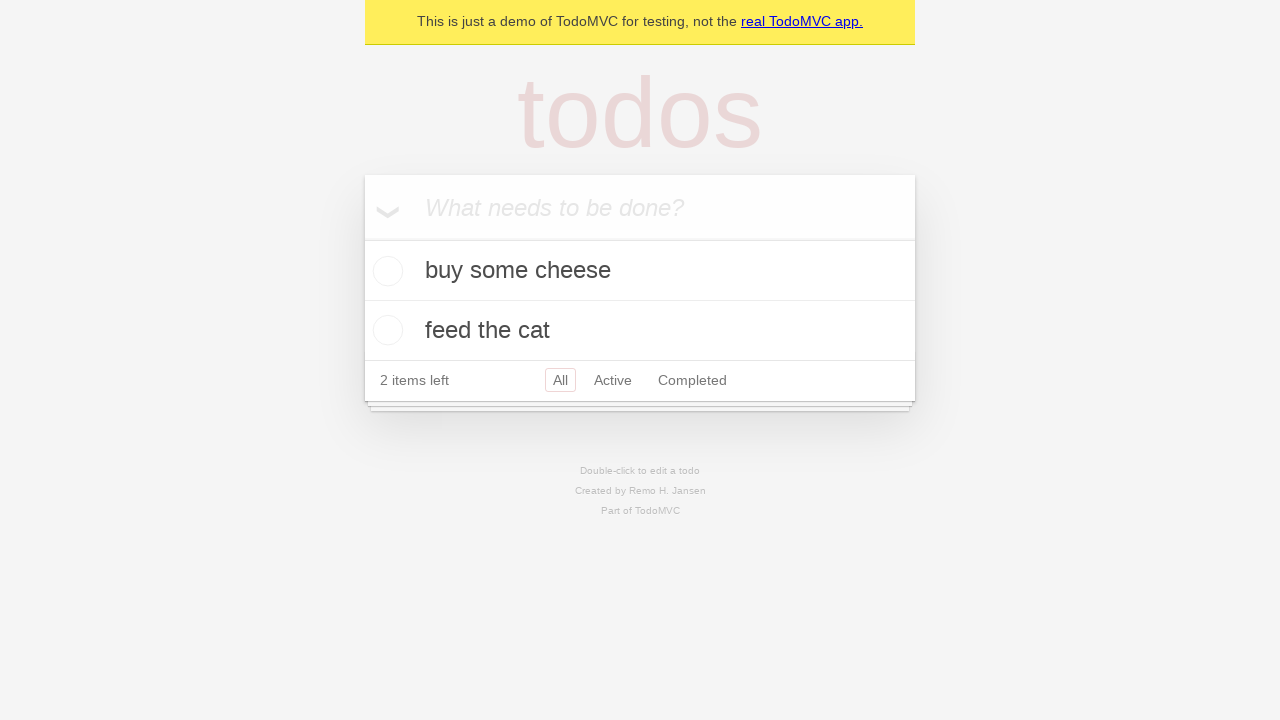

Filled todo input with 'book a doctors appointment' on internal:attr=[placeholder="What needs to be done?"i]
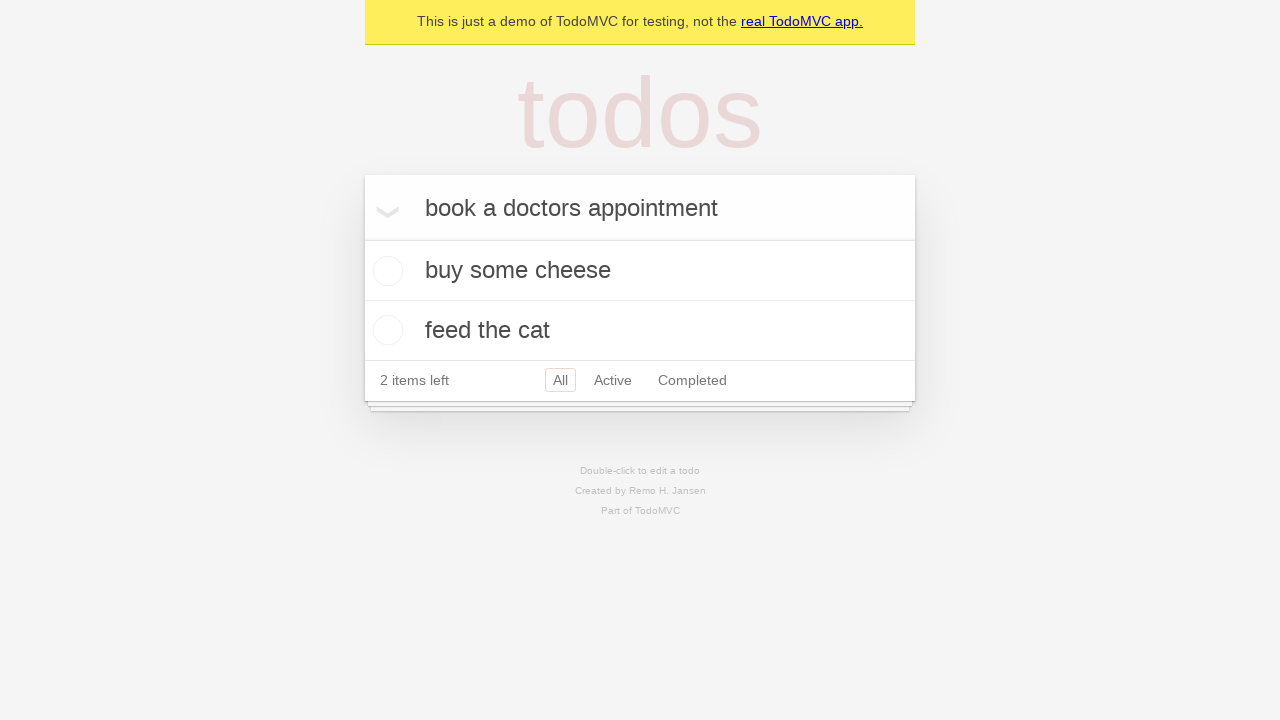

Pressed Enter to create todo 'book a doctors appointment' on internal:attr=[placeholder="What needs to be done?"i]
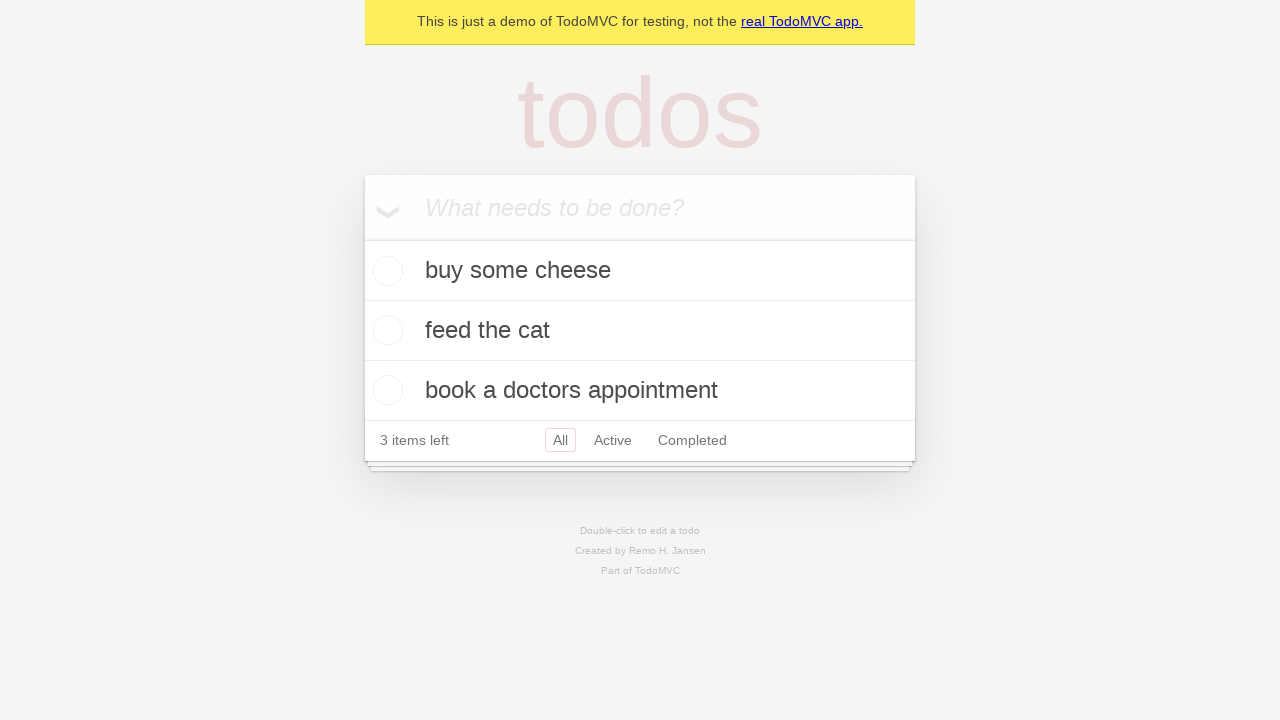

Checked the second todo item as completed at (385, 330) on .todo-list li .toggle >> nth=1
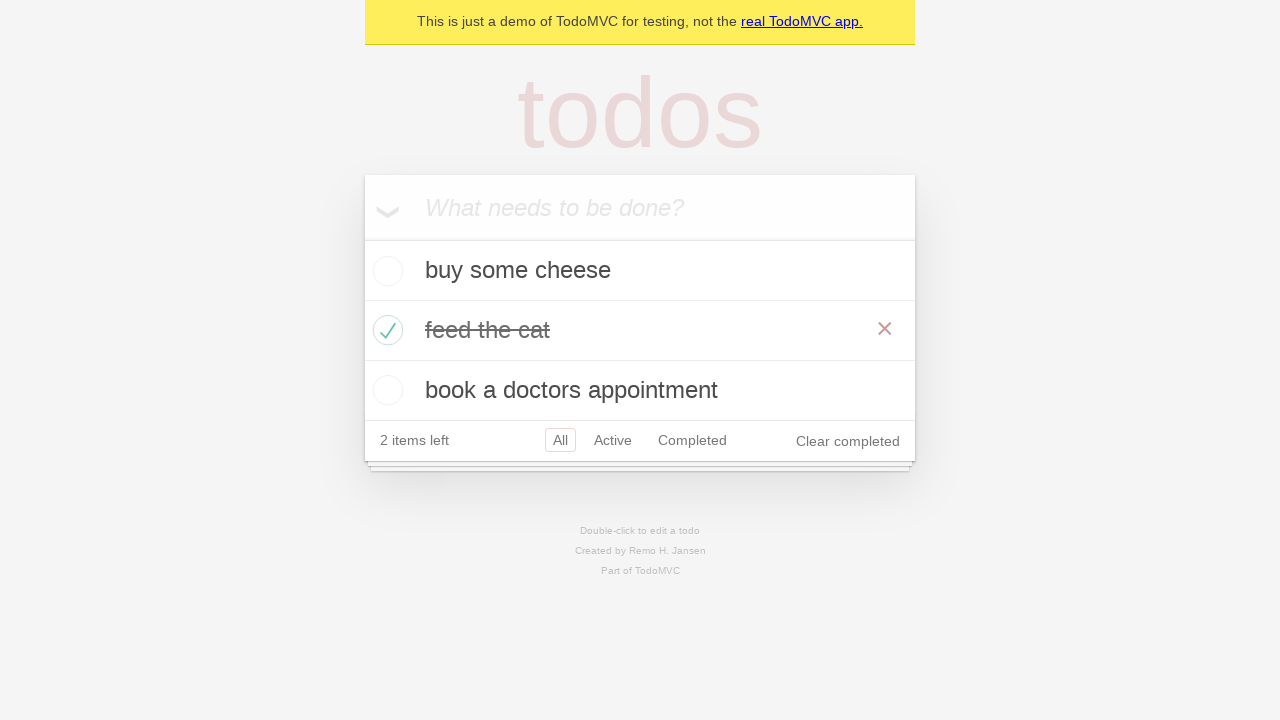

Clicked the Completed filter link at (692, 440) on internal:role=link[name="Completed"i]
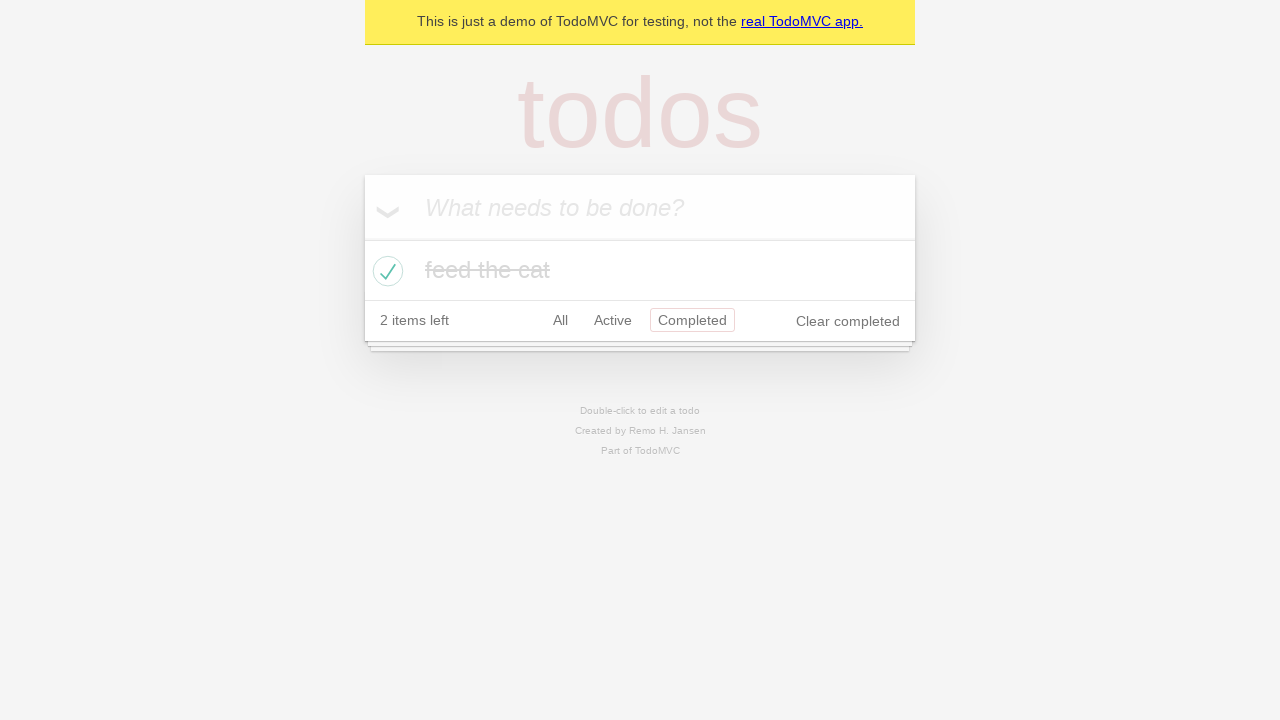

Verified that only 1 completed todo item is displayed
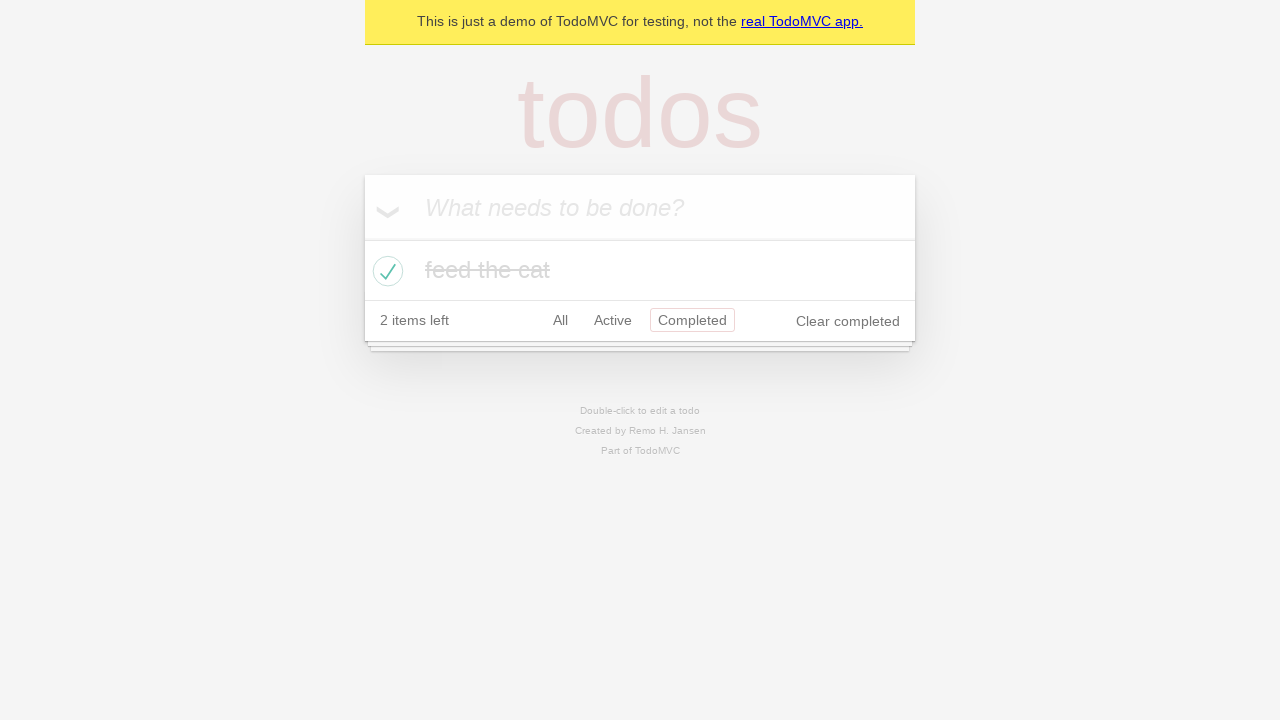

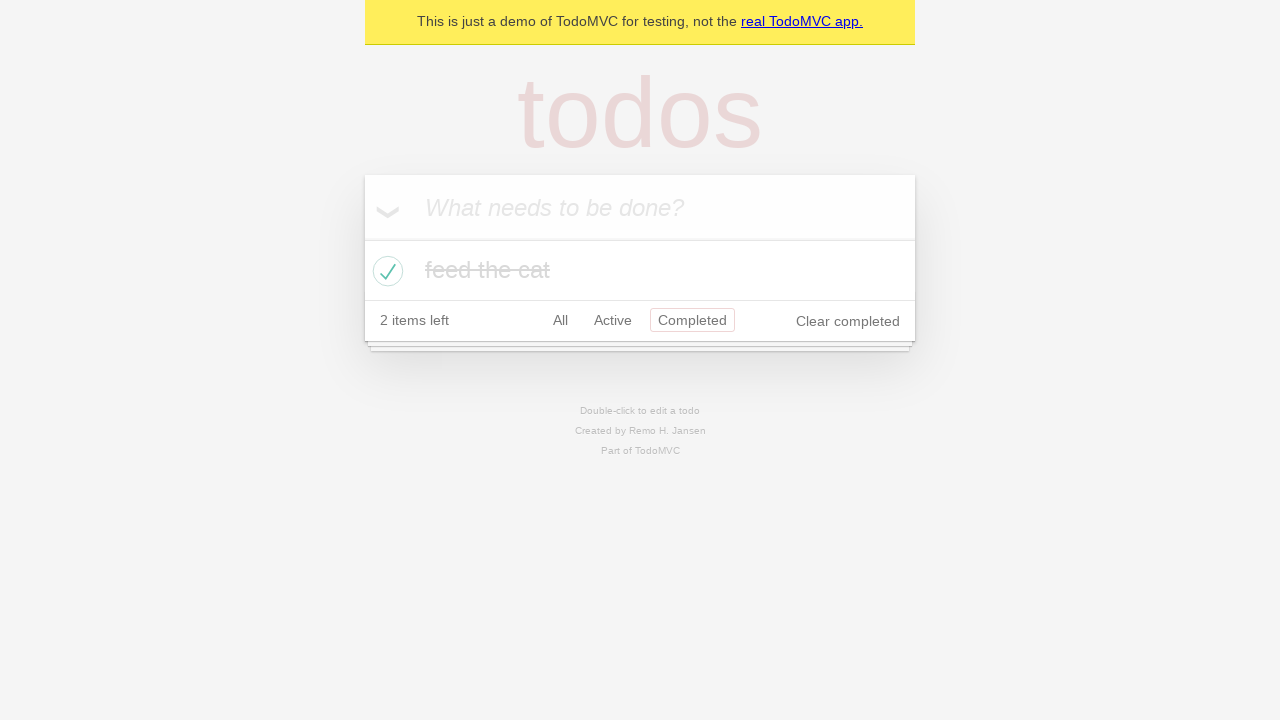